Tests marking individual todo items as complete by checking their checkboxes

Starting URL: https://demo.playwright.dev/todomvc

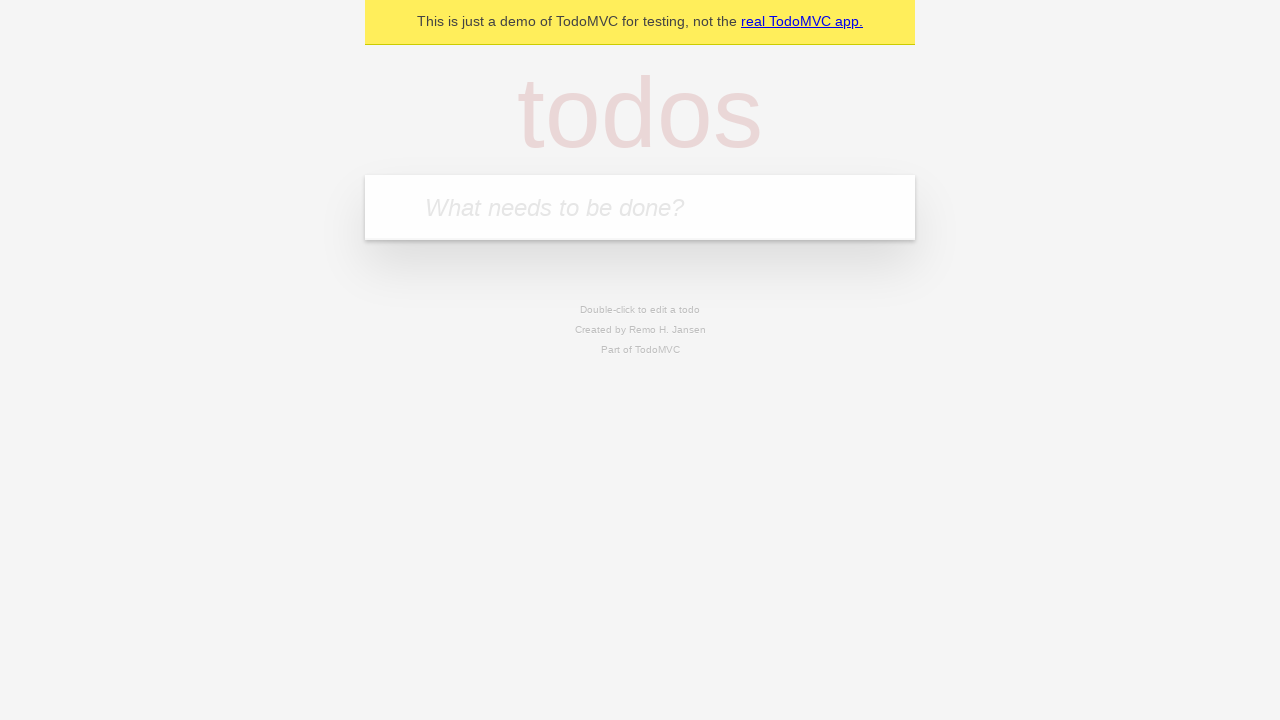

Filled todo input with 'buy some cheese' on internal:attr=[placeholder="What needs to be done?"i]
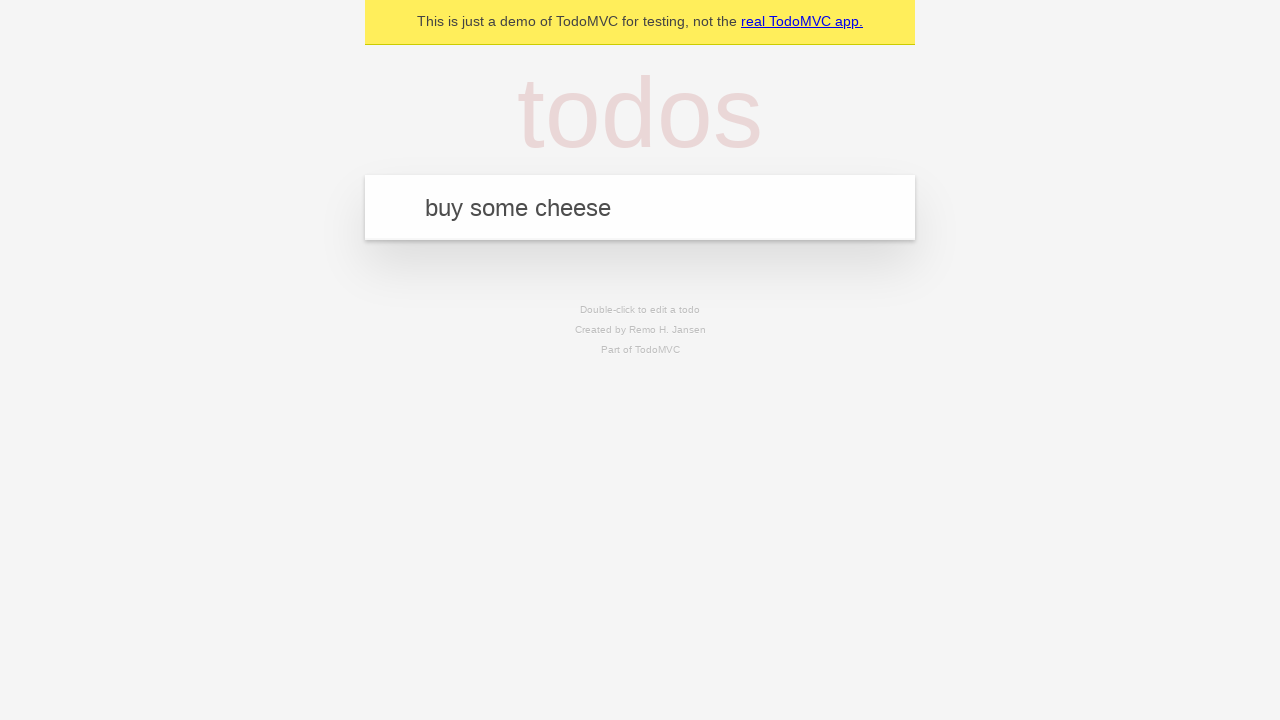

Pressed Enter to create first todo item on internal:attr=[placeholder="What needs to be done?"i]
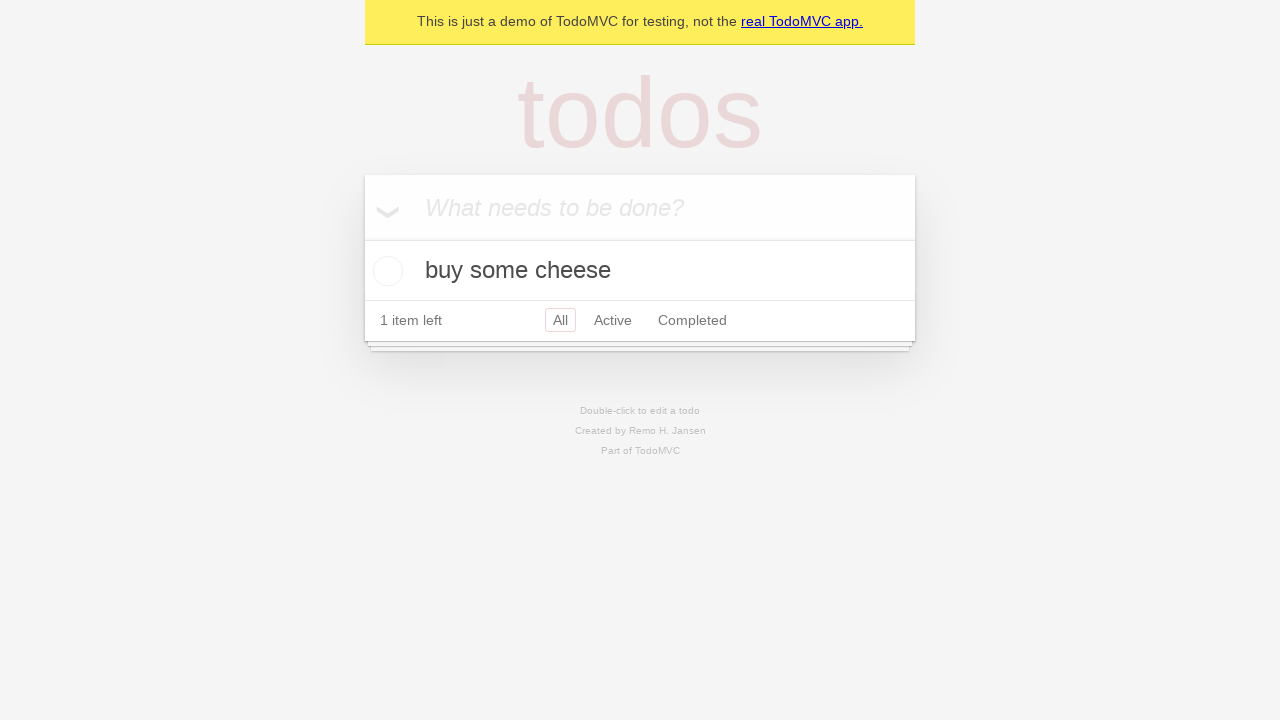

Filled todo input with 'feed the cat' on internal:attr=[placeholder="What needs to be done?"i]
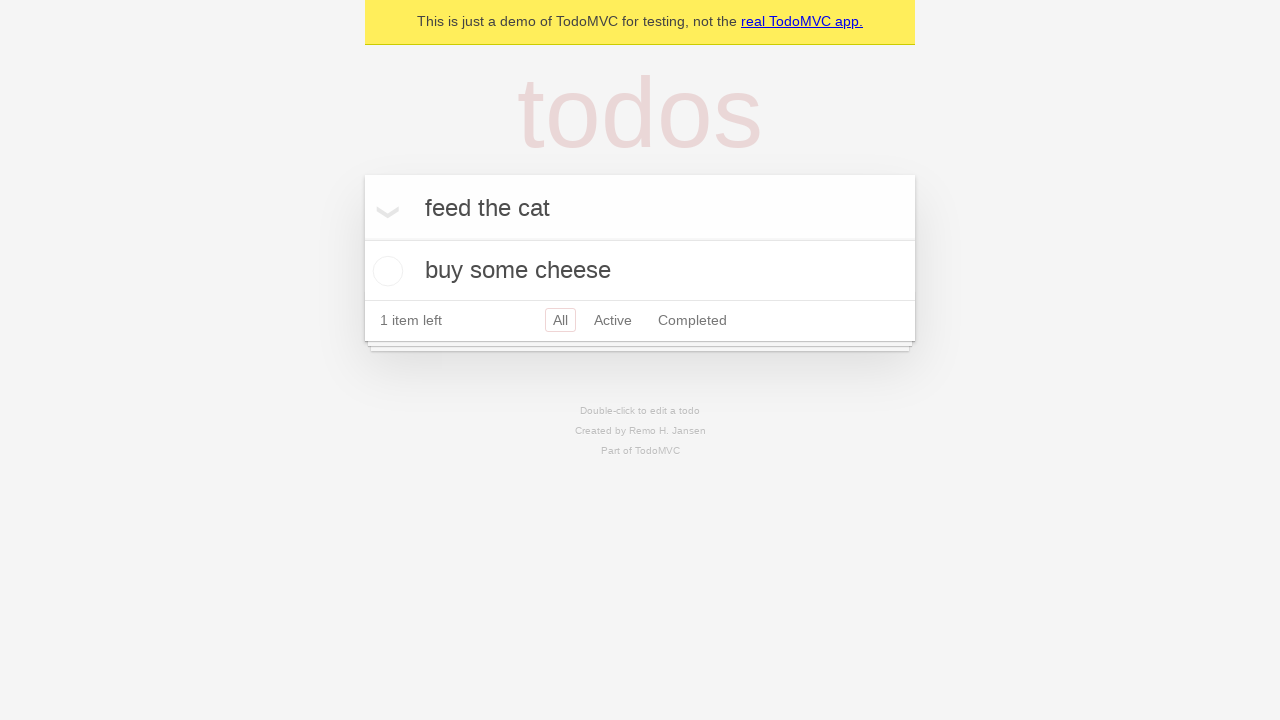

Pressed Enter to create second todo item on internal:attr=[placeholder="What needs to be done?"i]
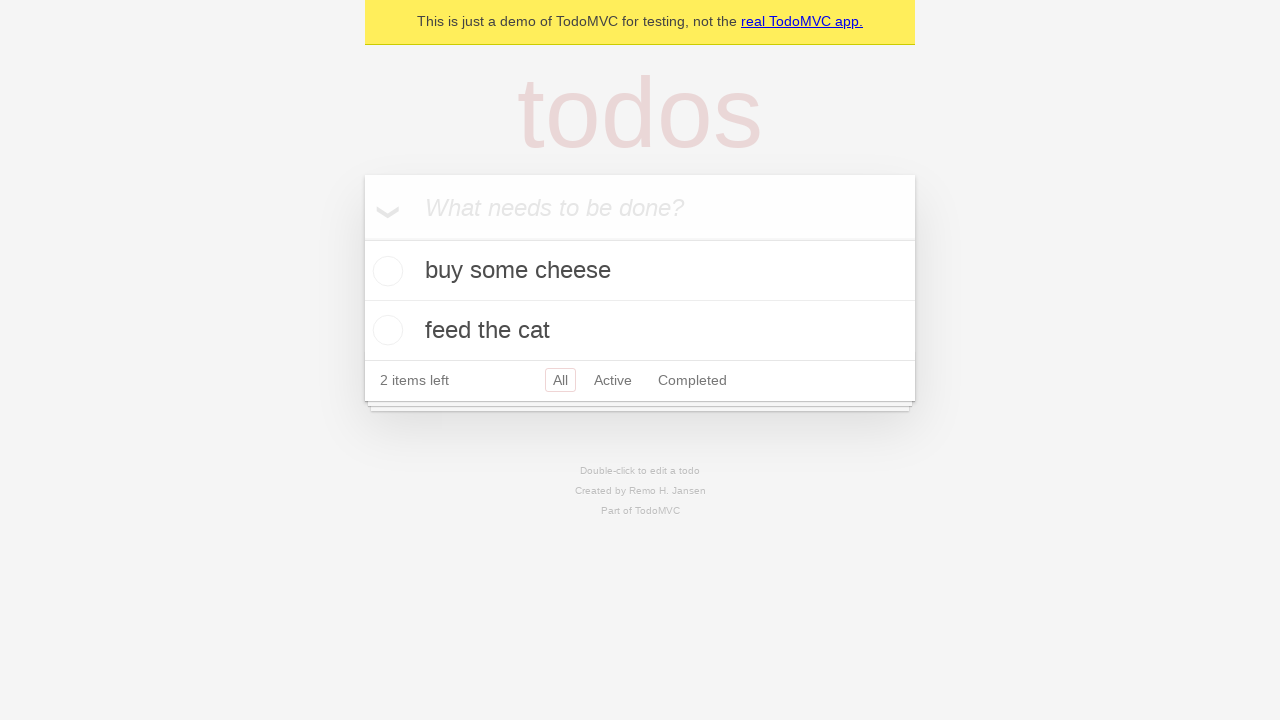

Waited for both todo items to be present in the DOM
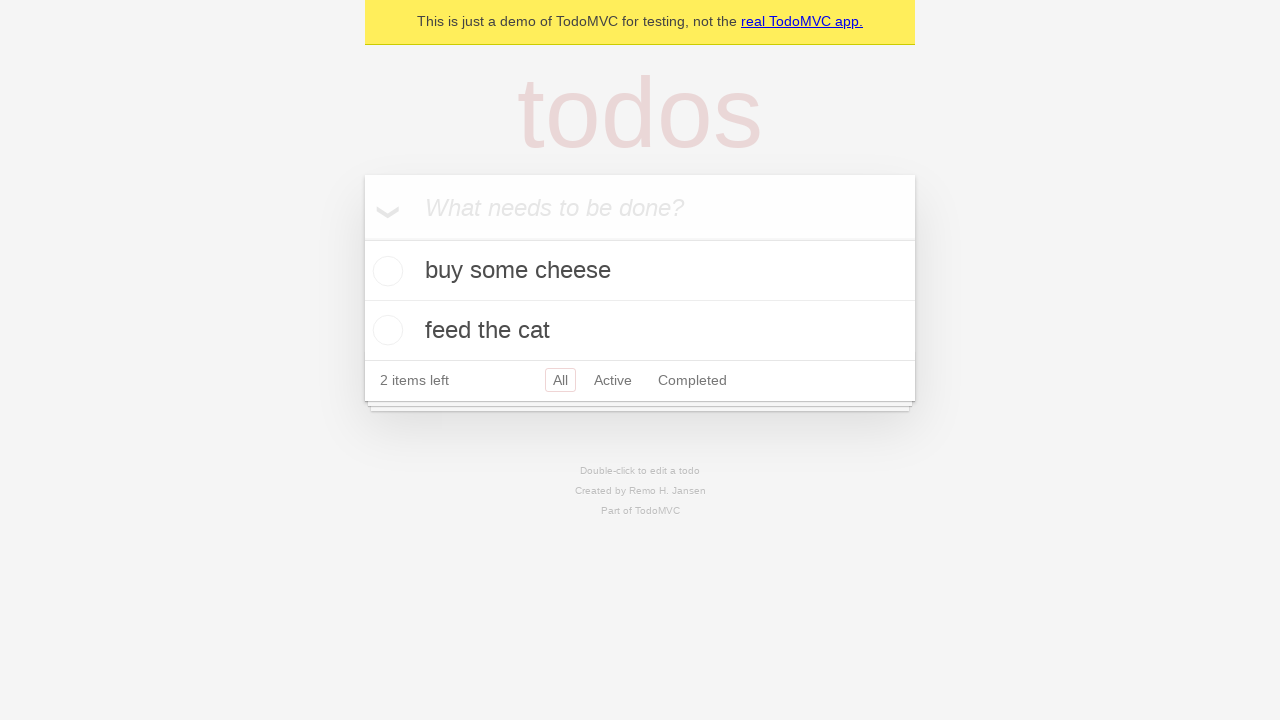

Checked the first todo item checkbox to mark it complete at (385, 271) on internal:testid=[data-testid="todo-item"s] >> nth=0 >> internal:role=checkbox
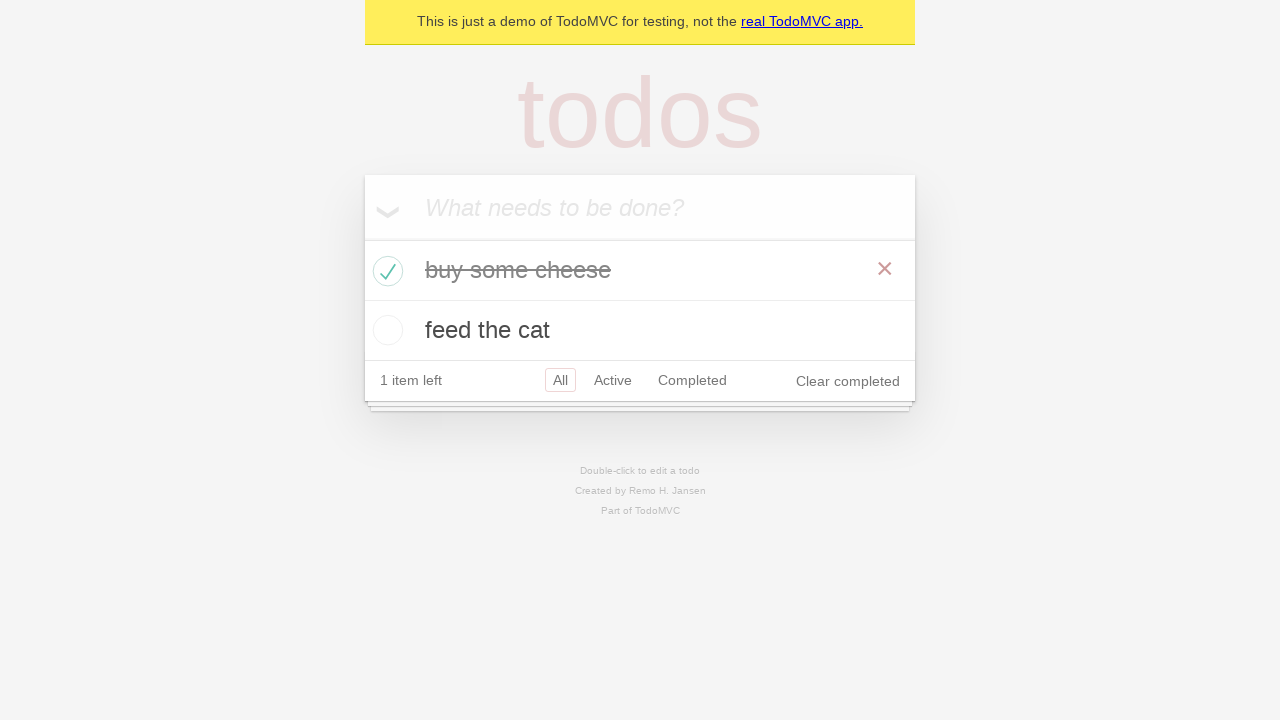

Checked the second todo item checkbox to mark it complete at (385, 330) on internal:testid=[data-testid="todo-item"s] >> nth=1 >> internal:role=checkbox
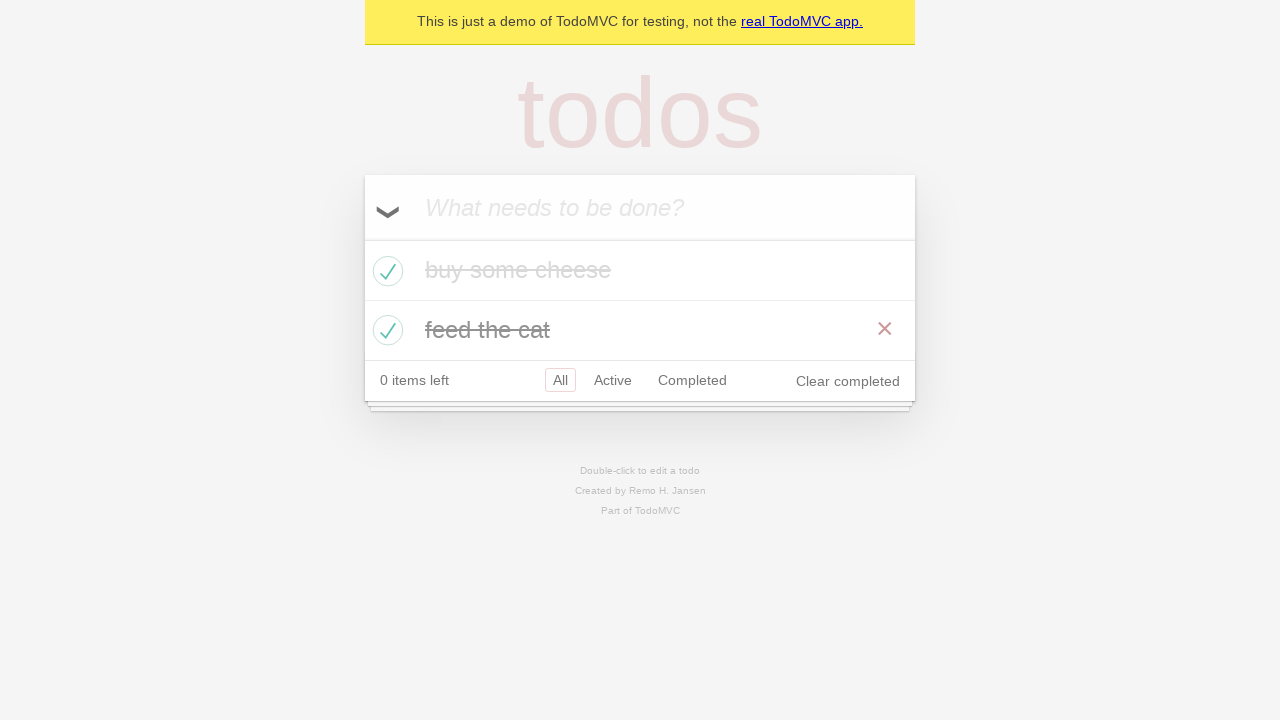

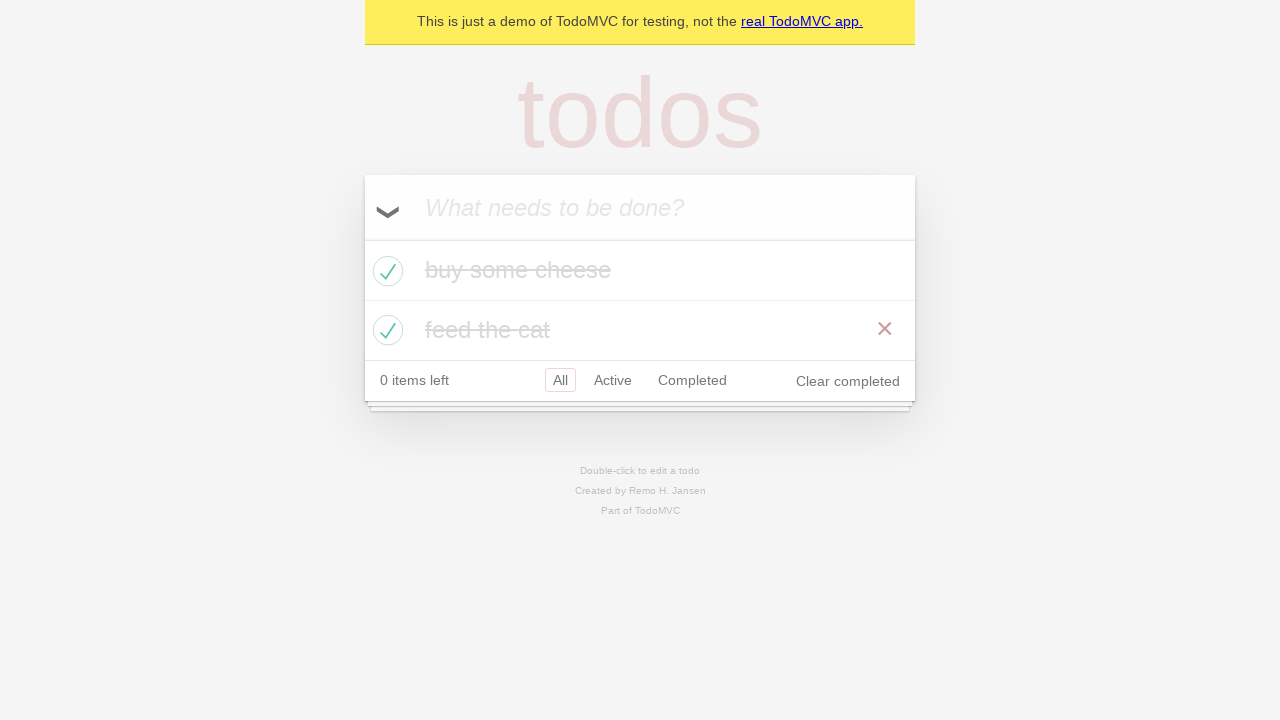